Tests JavaScript prompt dialog by clicking the third button, entering text in the prompt, accepting it, and verifying the entered text appears in the result

Starting URL: https://the-internet.herokuapp.com/javascript_alerts

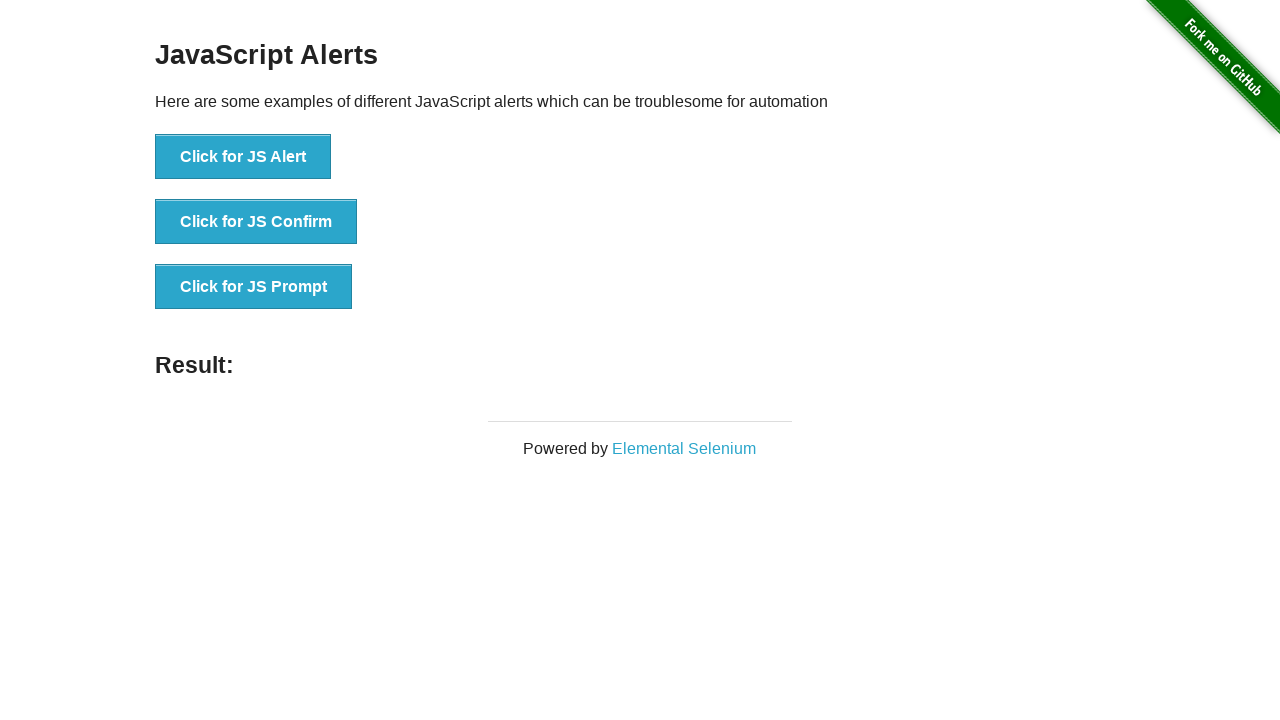

Set up dialog handler to accept prompt with text 'TestUser123'
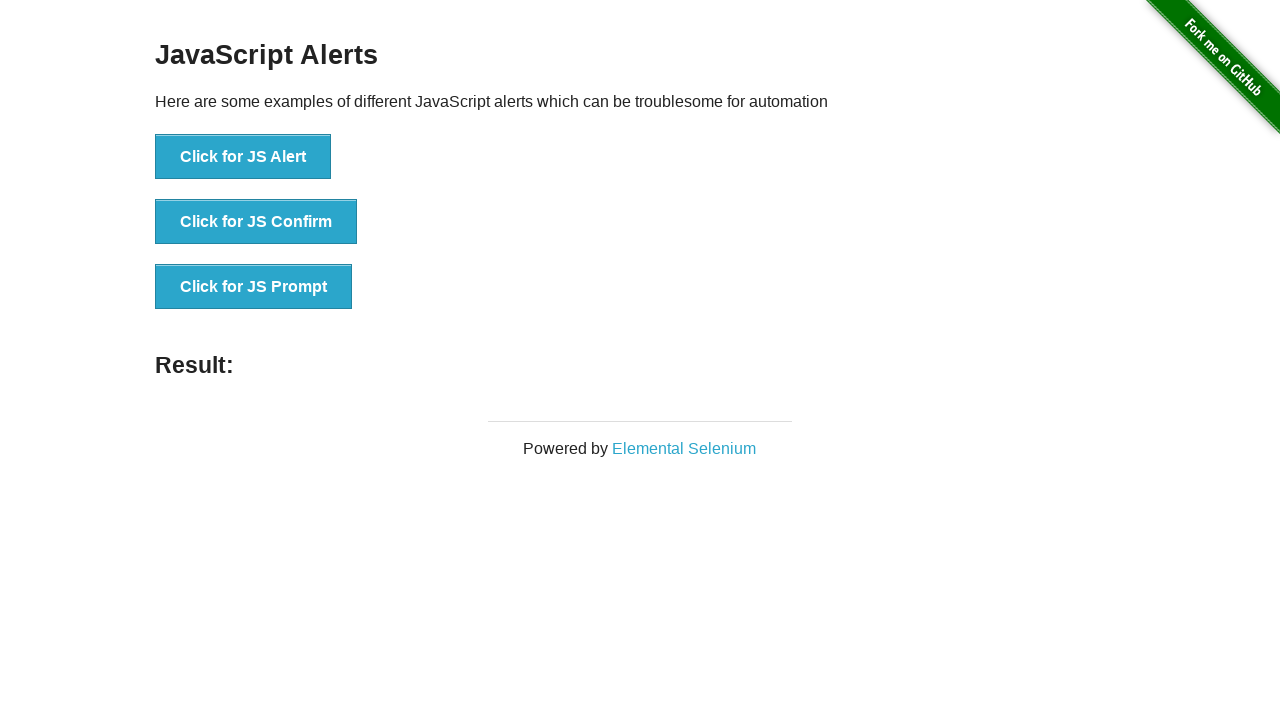

Clicked the third button to trigger JavaScript prompt dialog at (254, 287) on xpath=//button[@onclick='jsPrompt()']
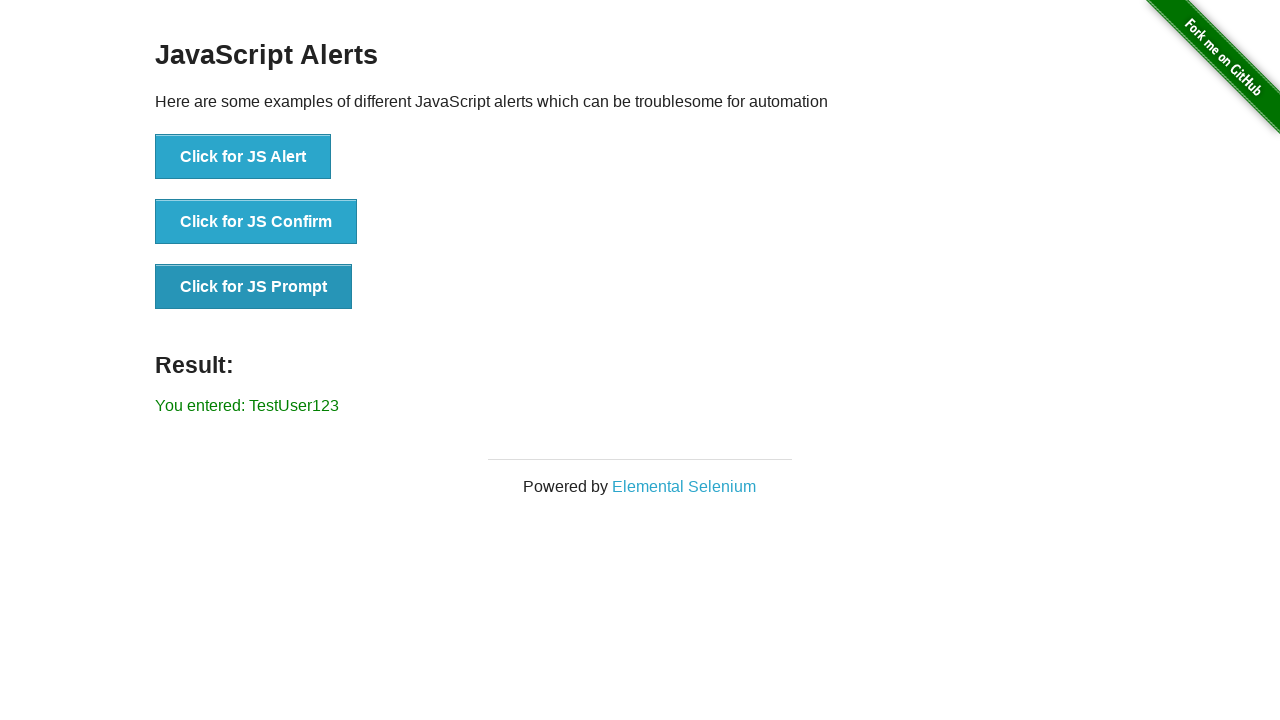

Retrieved result text from the result element
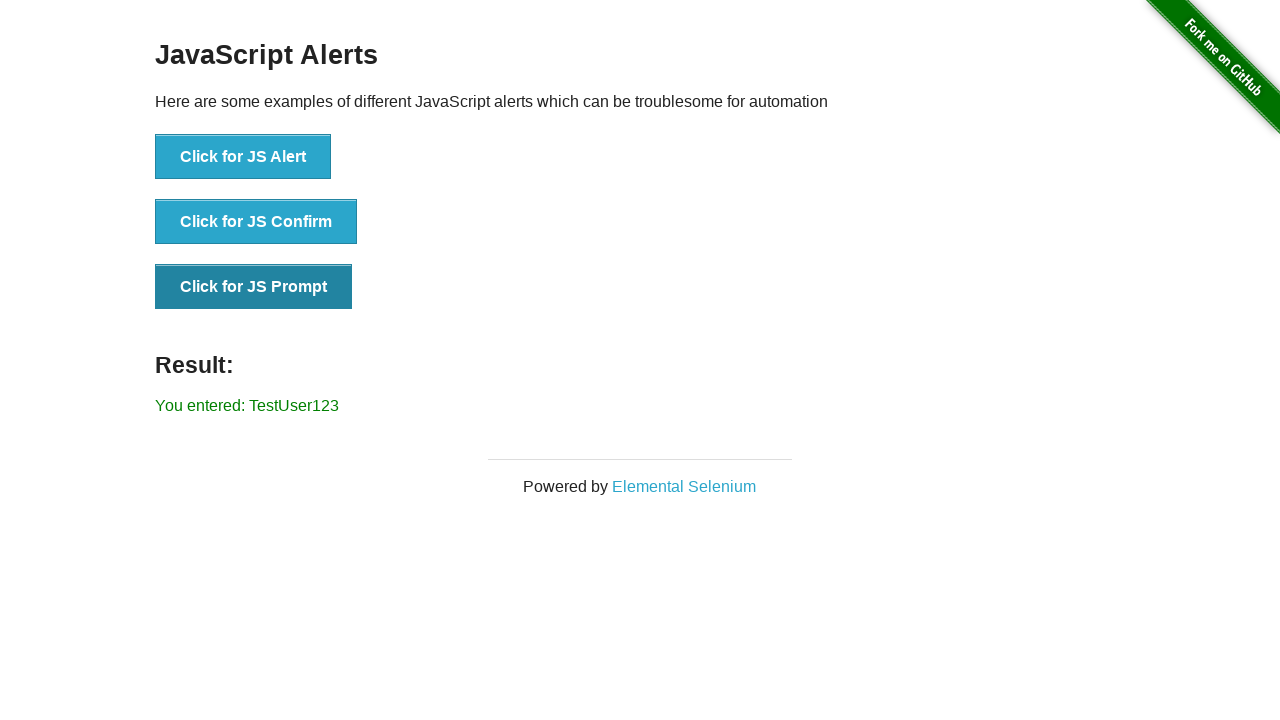

Verified that 'TestUser123' appears in the result text
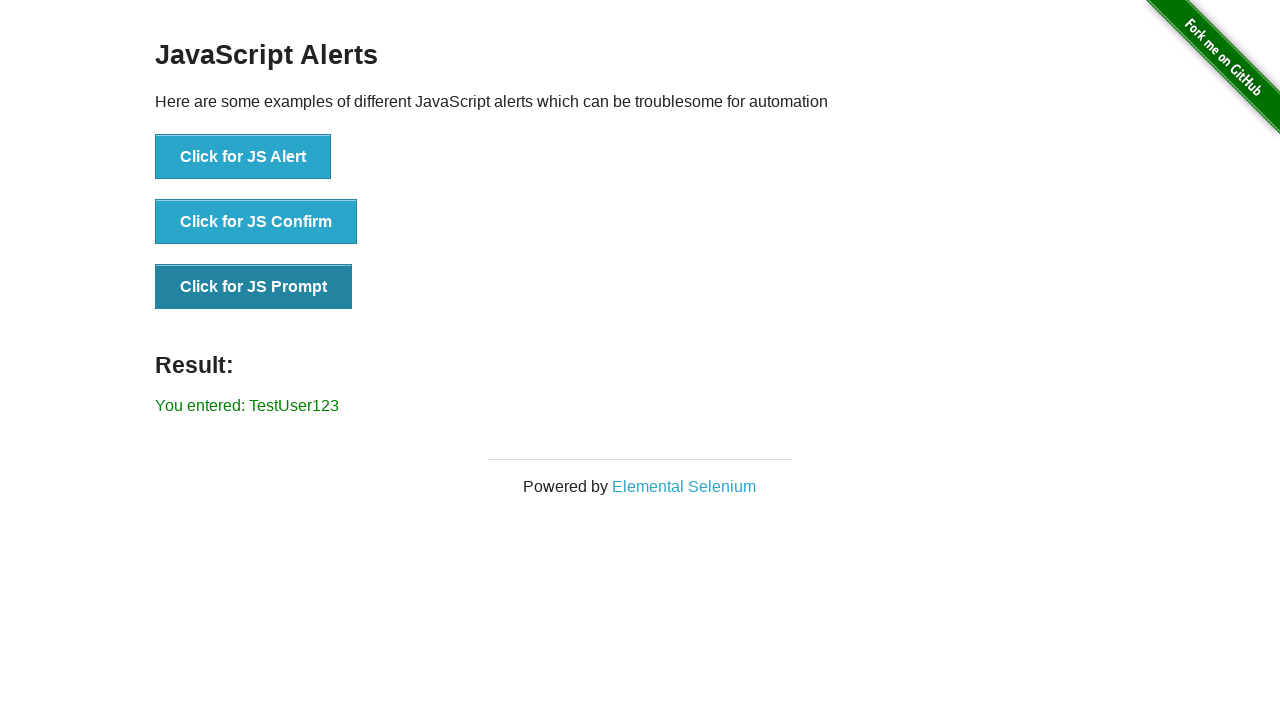

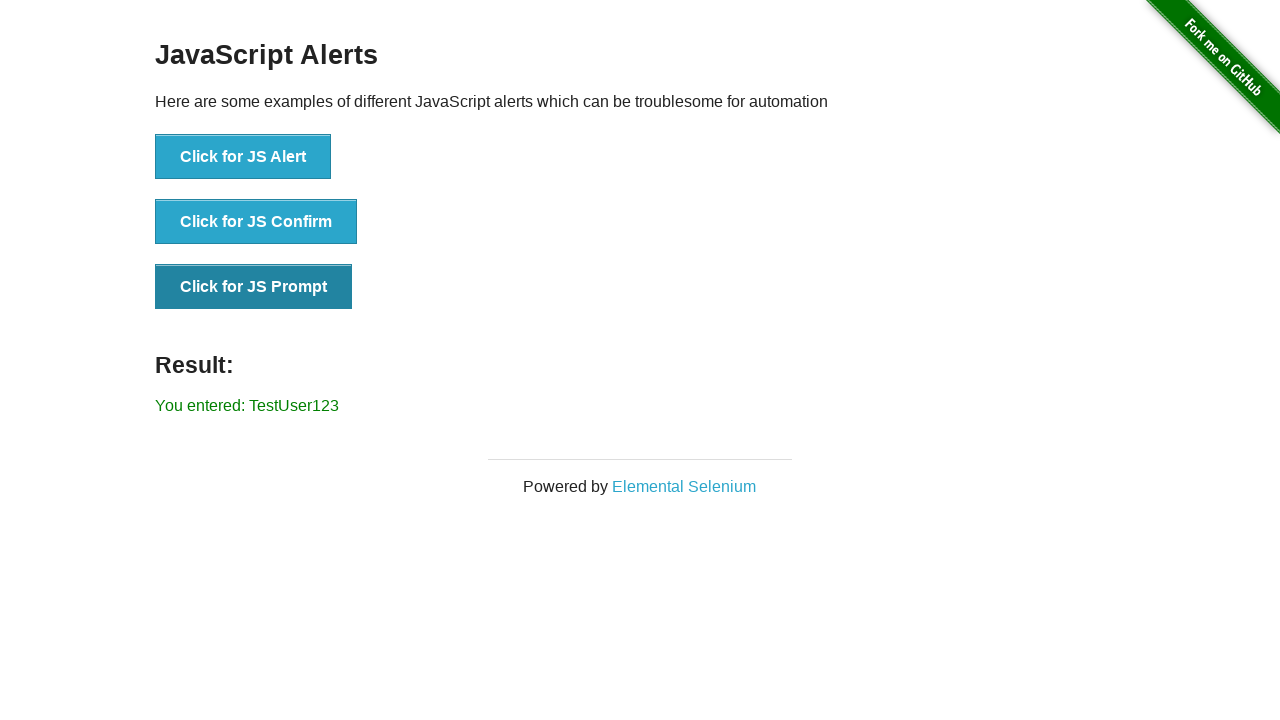